Tests checkbox interaction on a demo practice form by clicking the hobbies checkbox multiple times based on its state (selected, displayed, enabled)

Starting URL: https://demoqa.com/automation-practice-form

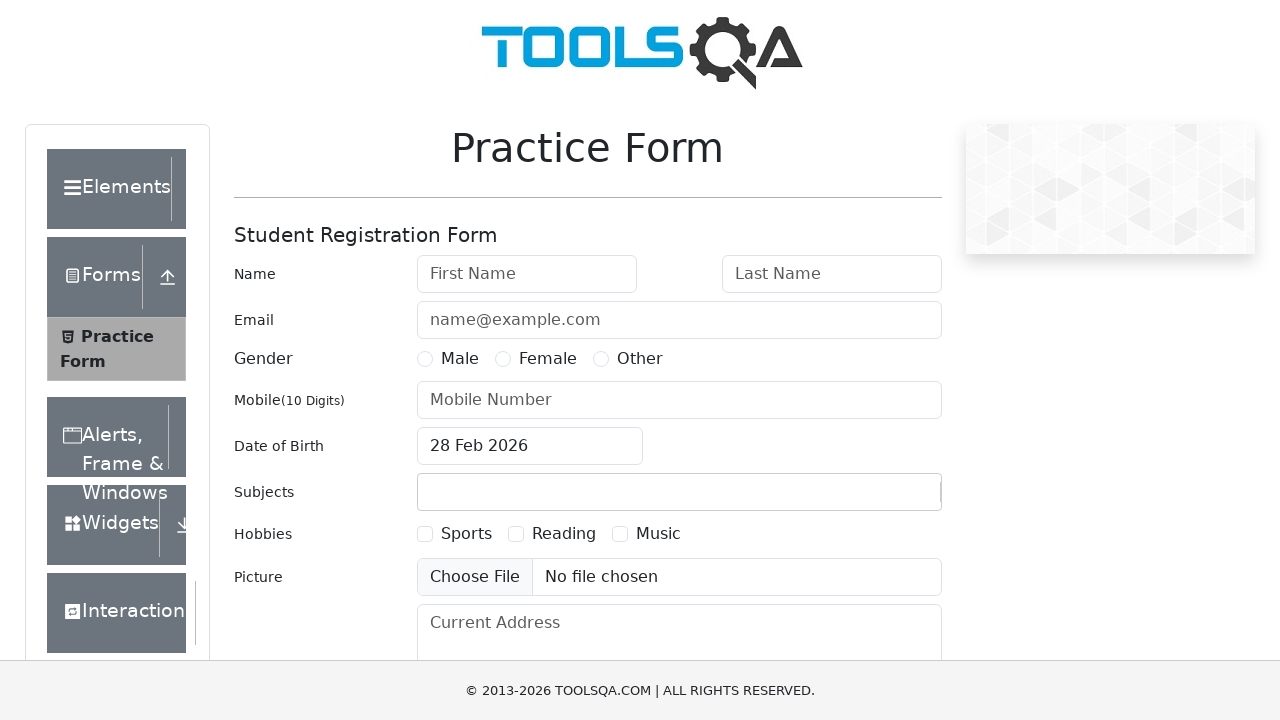

Waited for hobbies checkbox to be visible
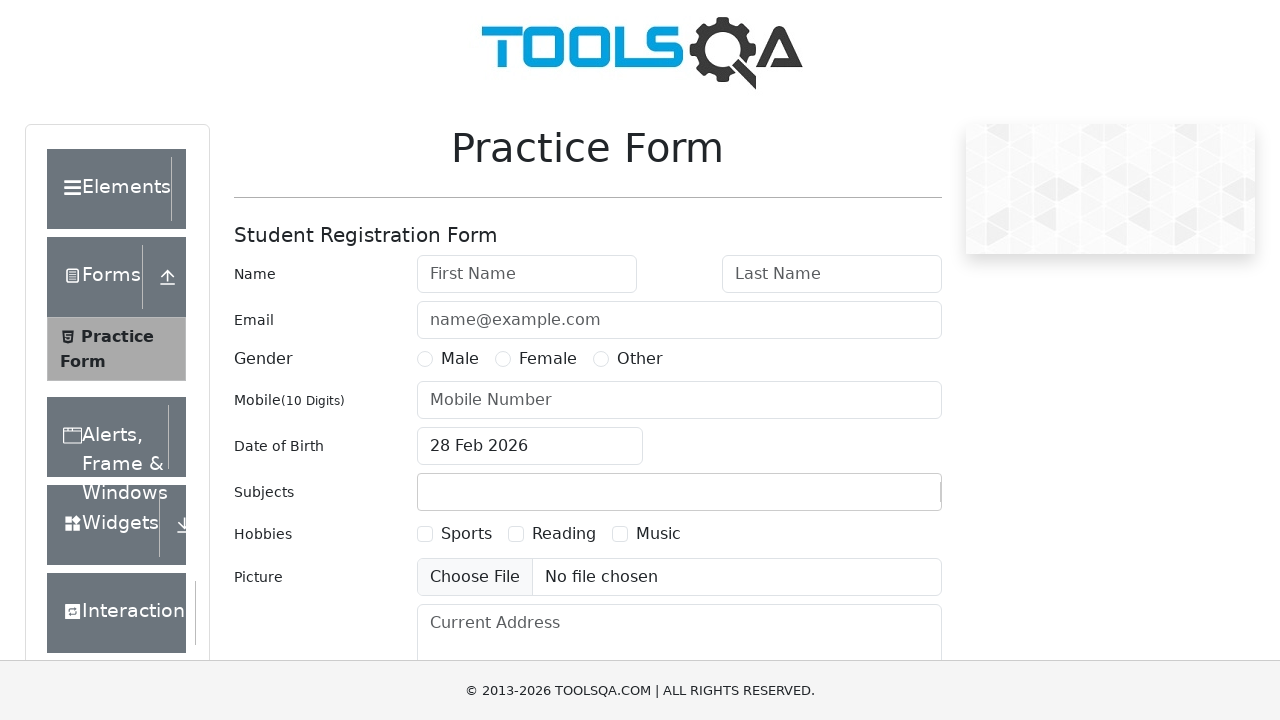

Clicked hobbies checkbox because it was not selected at (466, 534) on label[for='hobbies-checkbox-1']
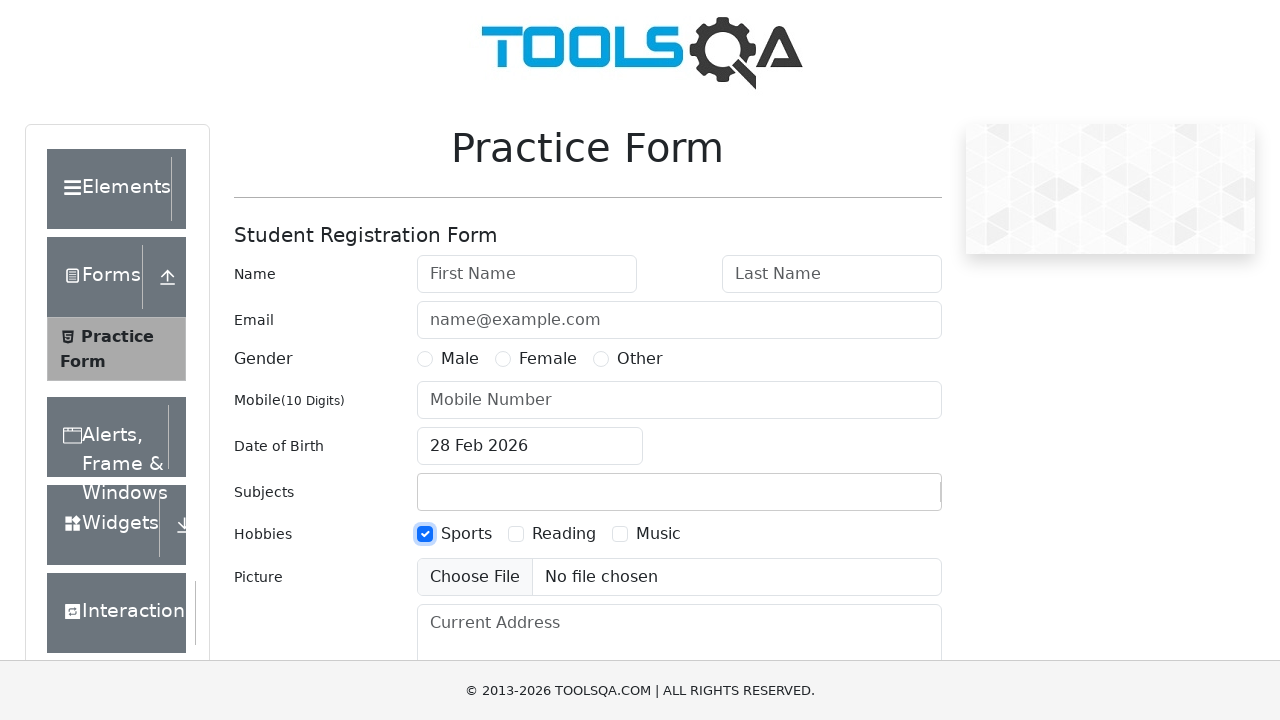

Clicked hobbies checkbox again because it is enabled at (466, 534) on label[for='hobbies-checkbox-1']
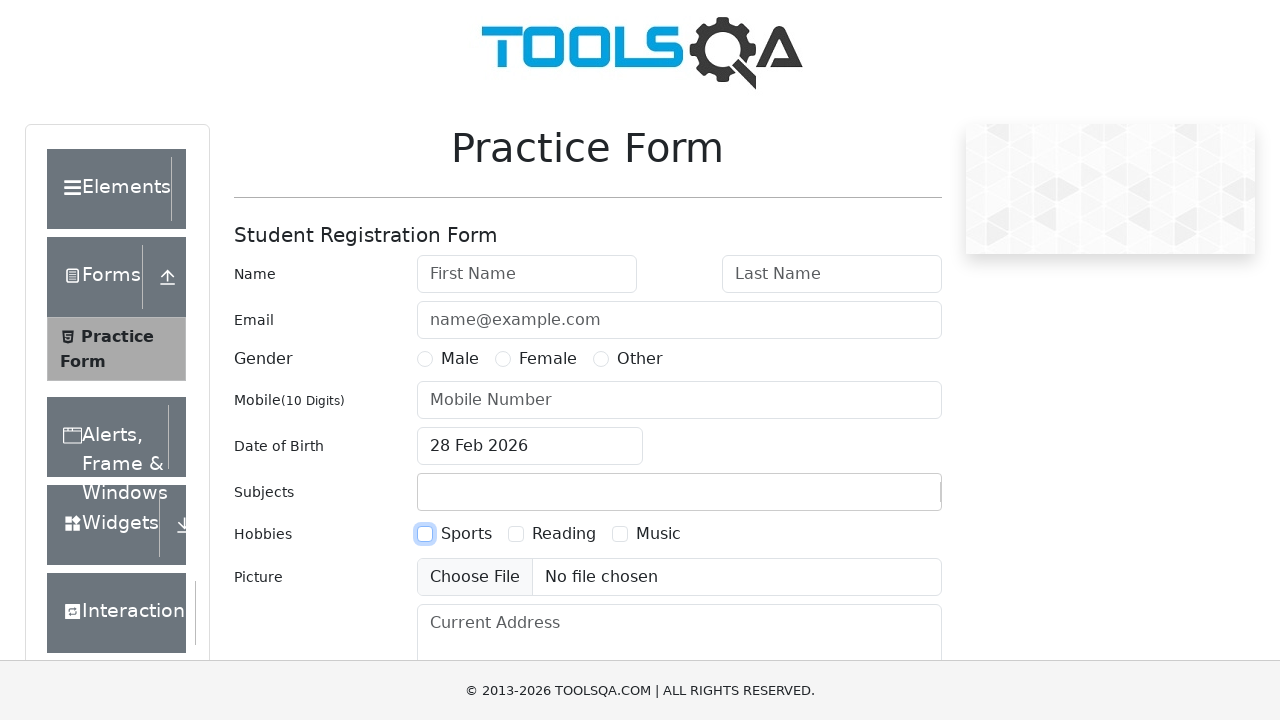

Clicked hobbies checkbox a third time because it is enabled at (466, 534) on label[for='hobbies-checkbox-1']
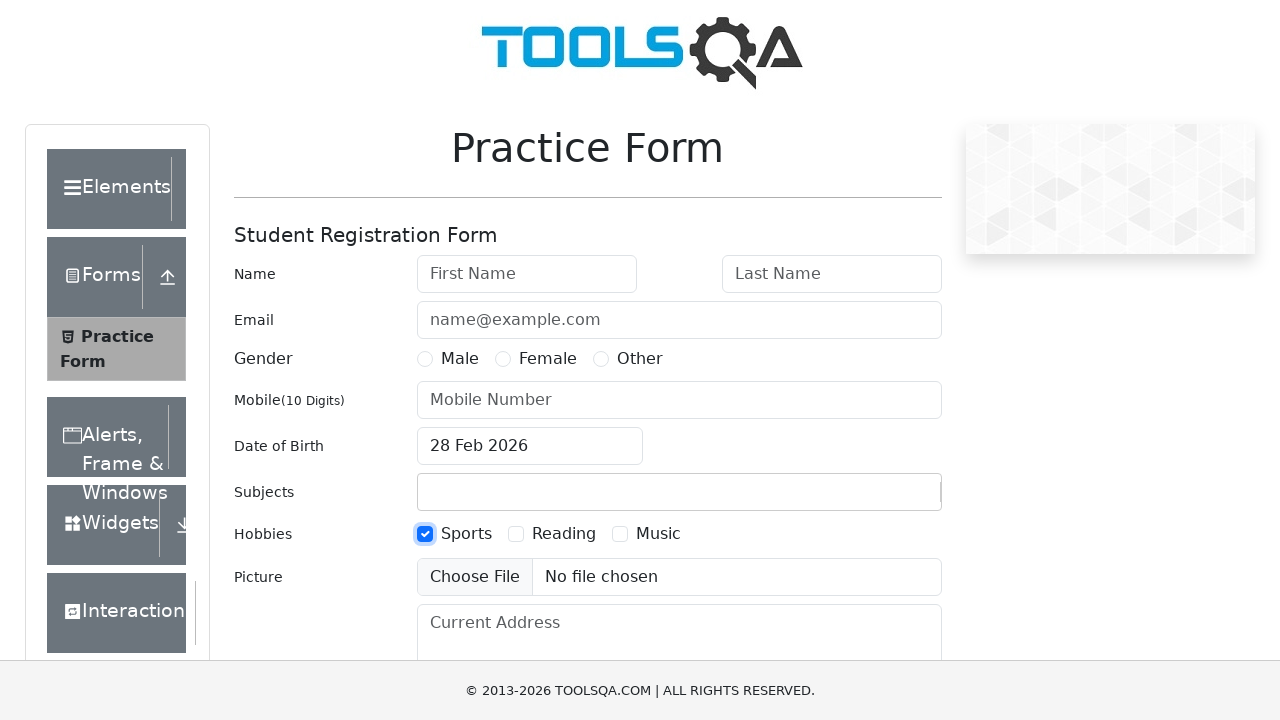

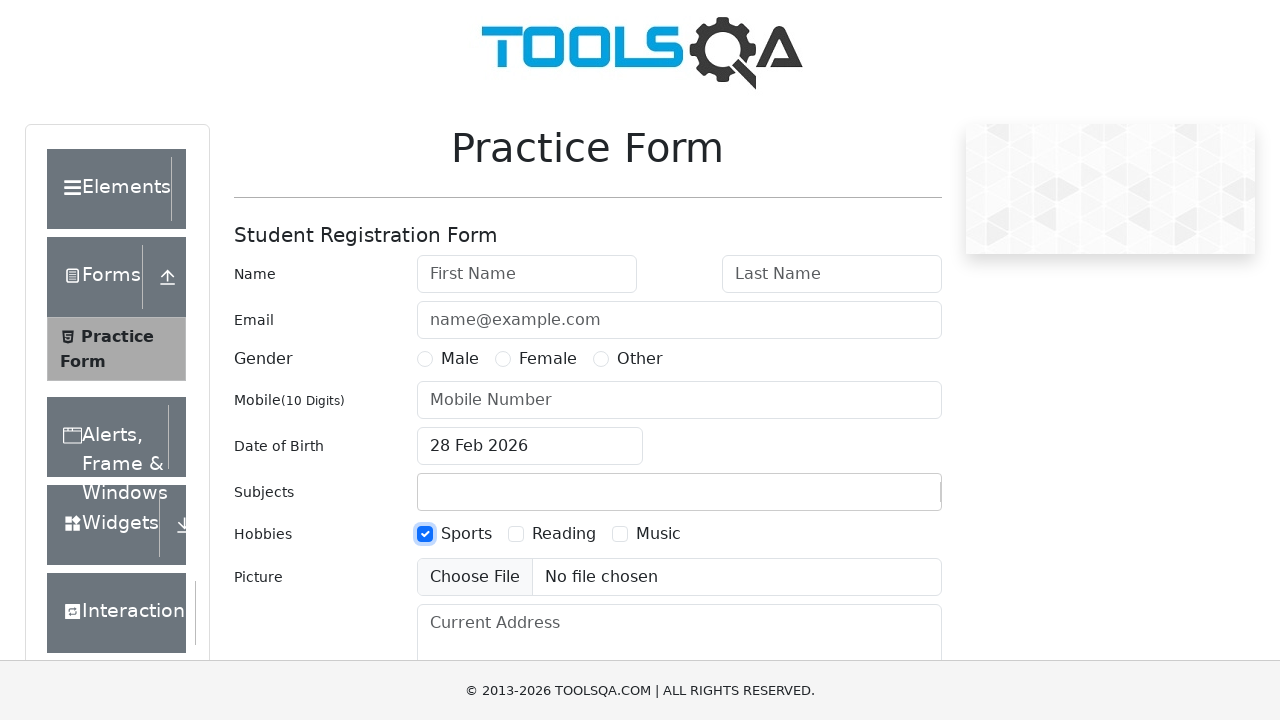